Tests calculator error handling when alphanumeric characters are in the second number field during division

Starting URL: https://gerabarud.github.io/is3-calculadora/

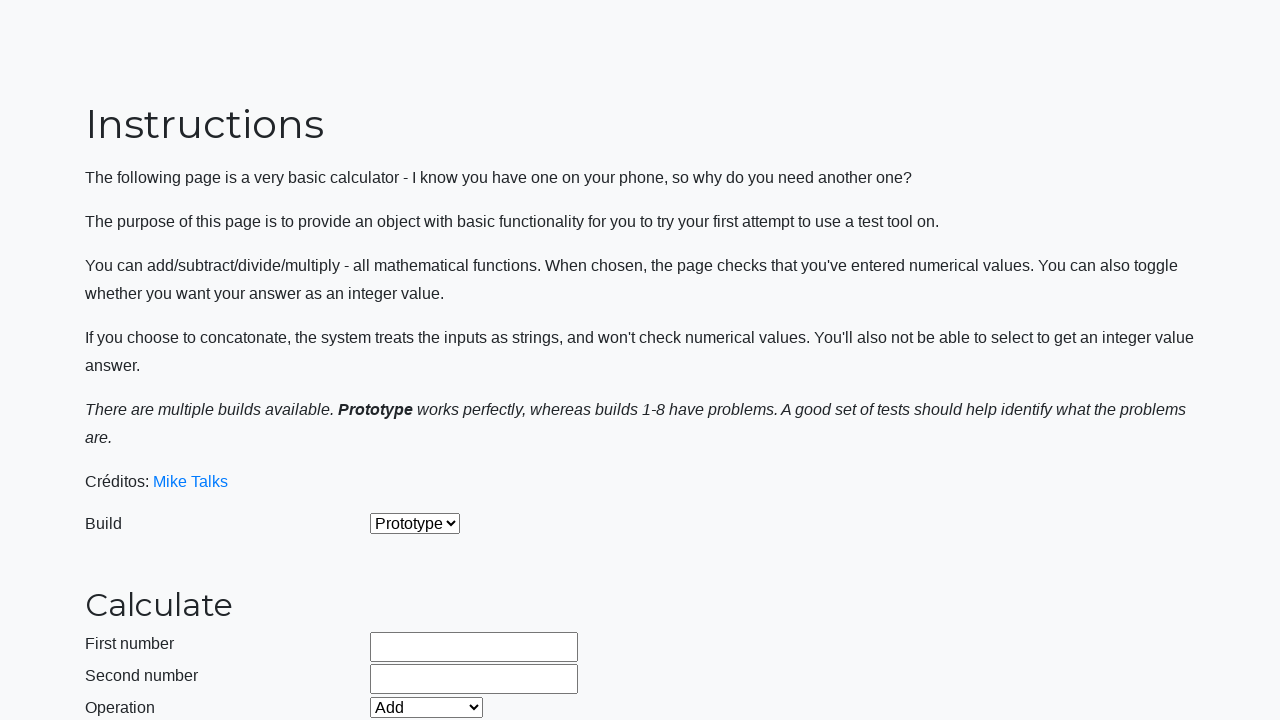

Selected build version 2 on #selectBuild
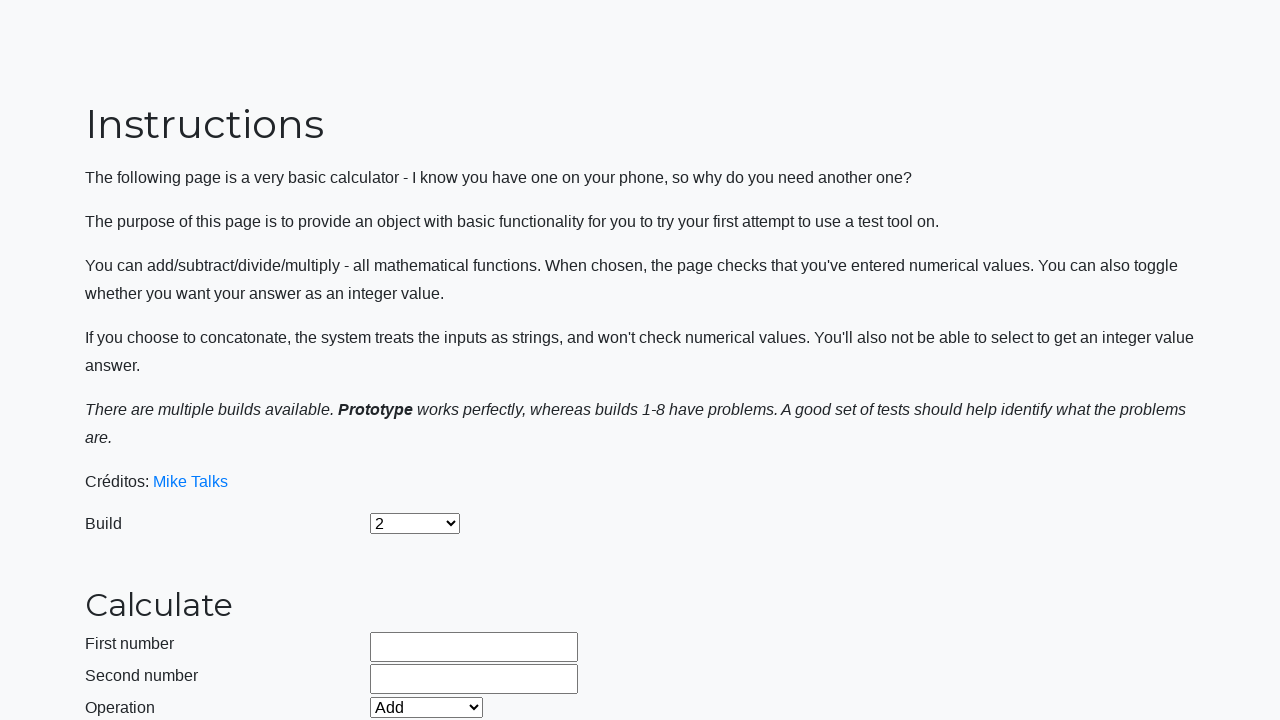

Entered valid number '15' in first field on #number1Field
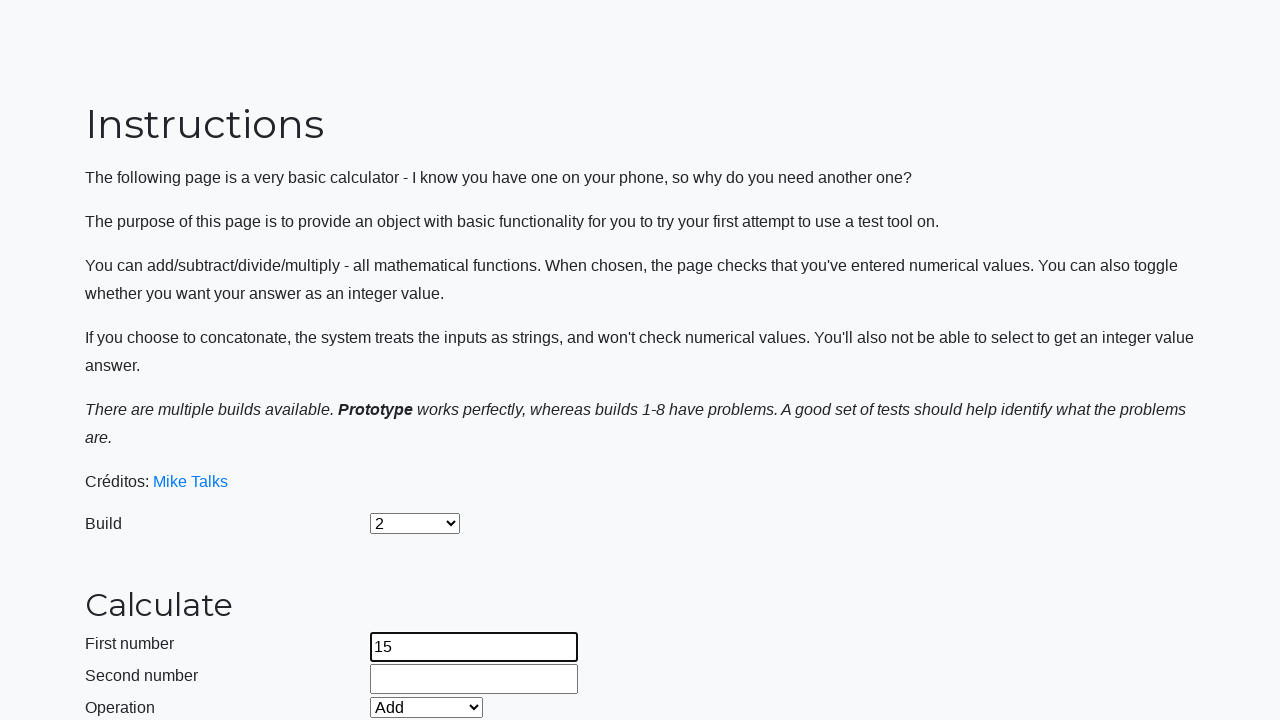

Entered invalid alphanumeric characters '1fdes5' in second field on #number2Field
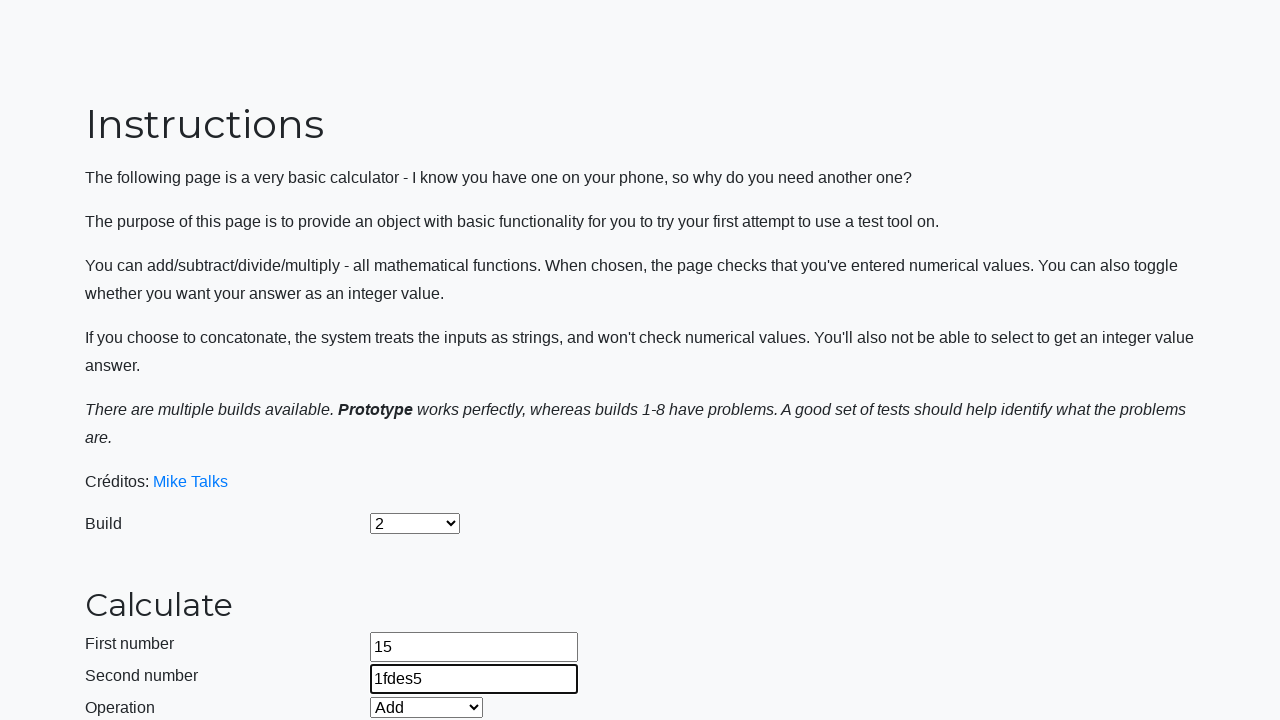

Selected Divide operation on #selectOperationDropdown
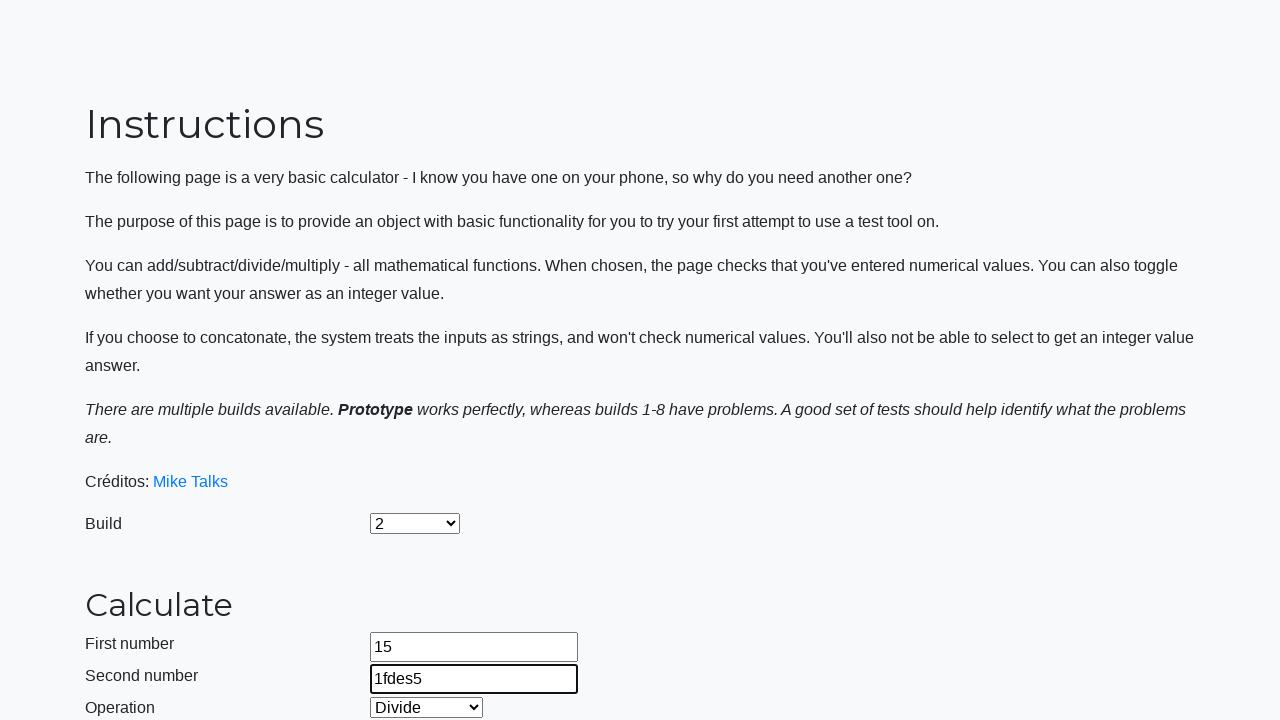

Clicked calculate button with invalid second number at (422, 451) on #calculateButton
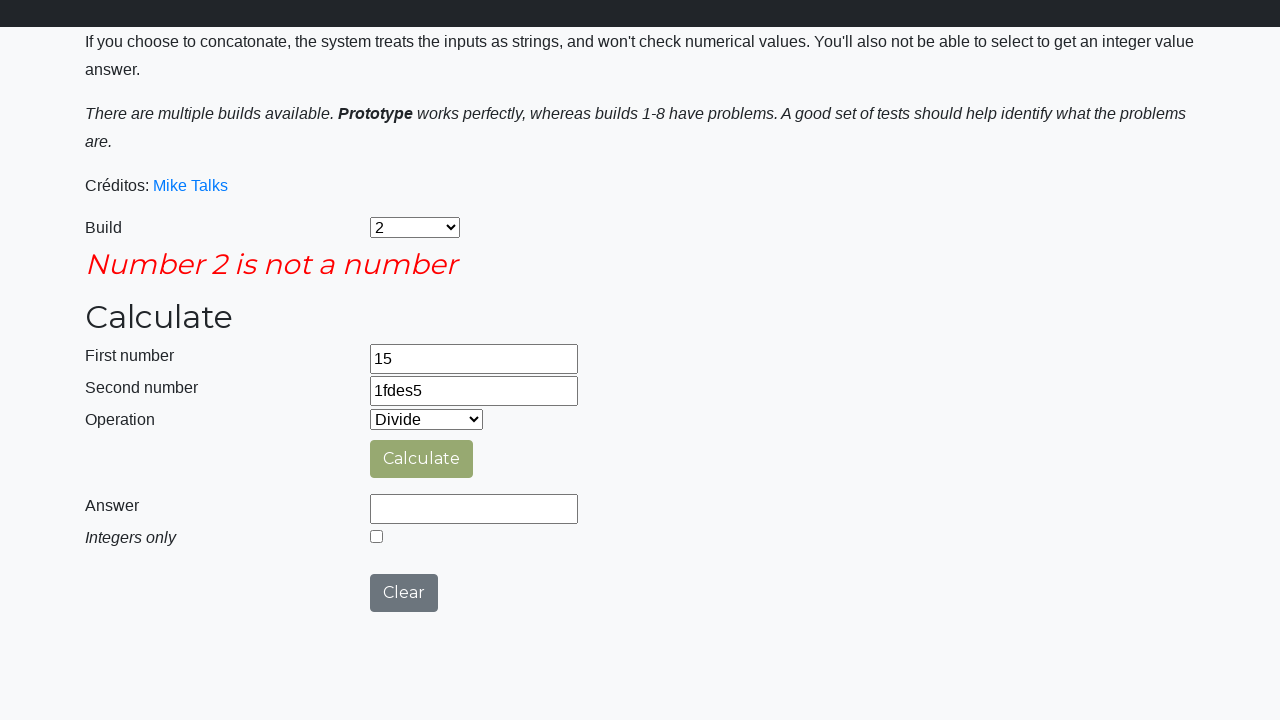

Clicked integers only checkbox at (376, 536) on #integerSelect
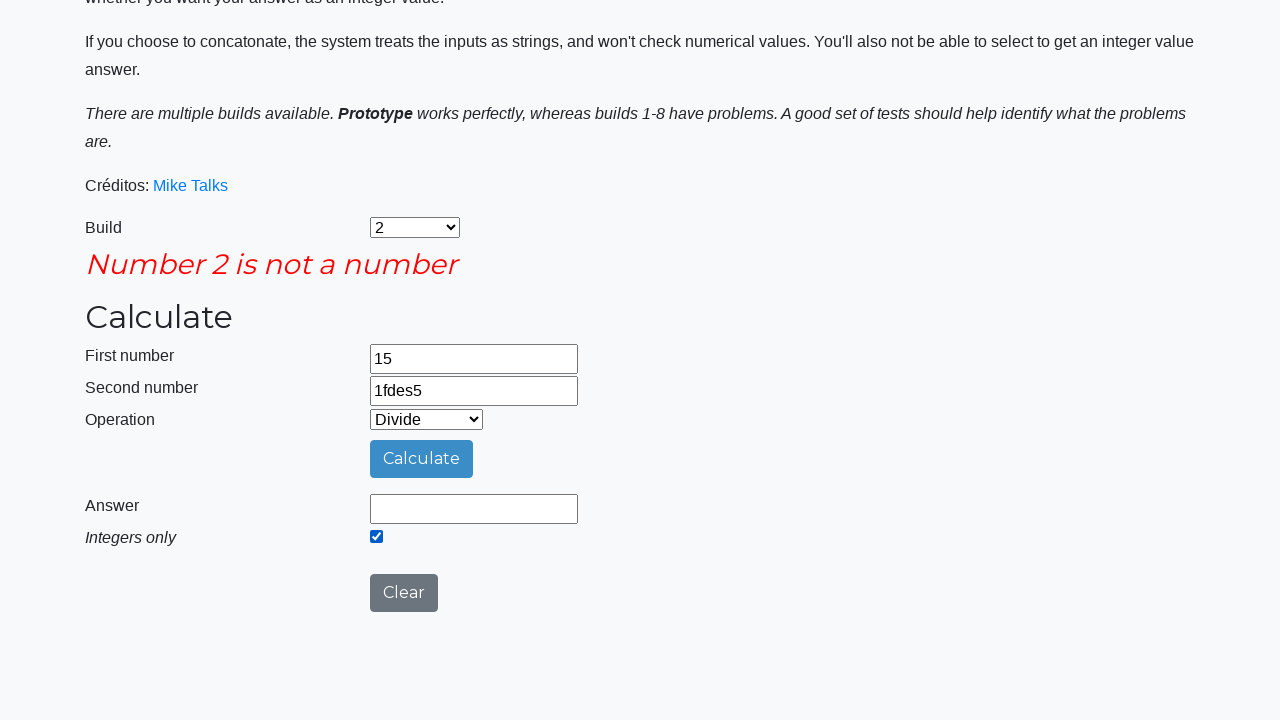

Clicked calculate button again with integers only option enabled at (422, 459) on #calculateButton
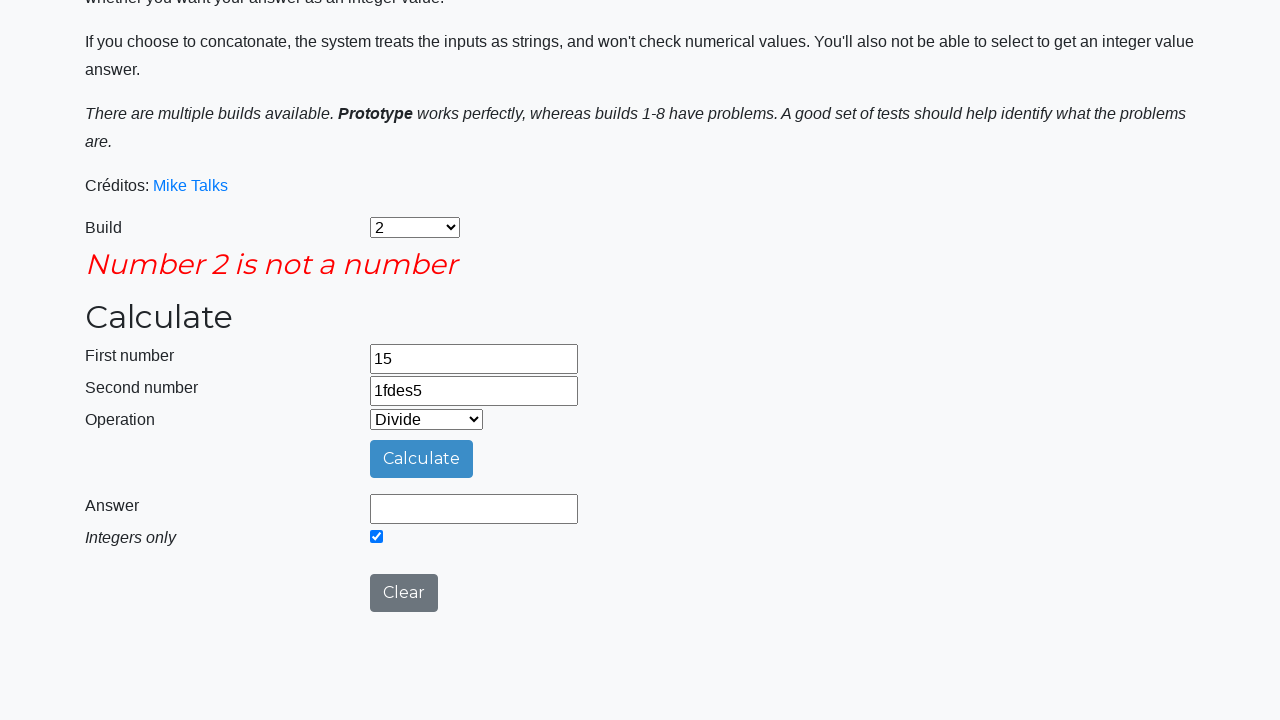

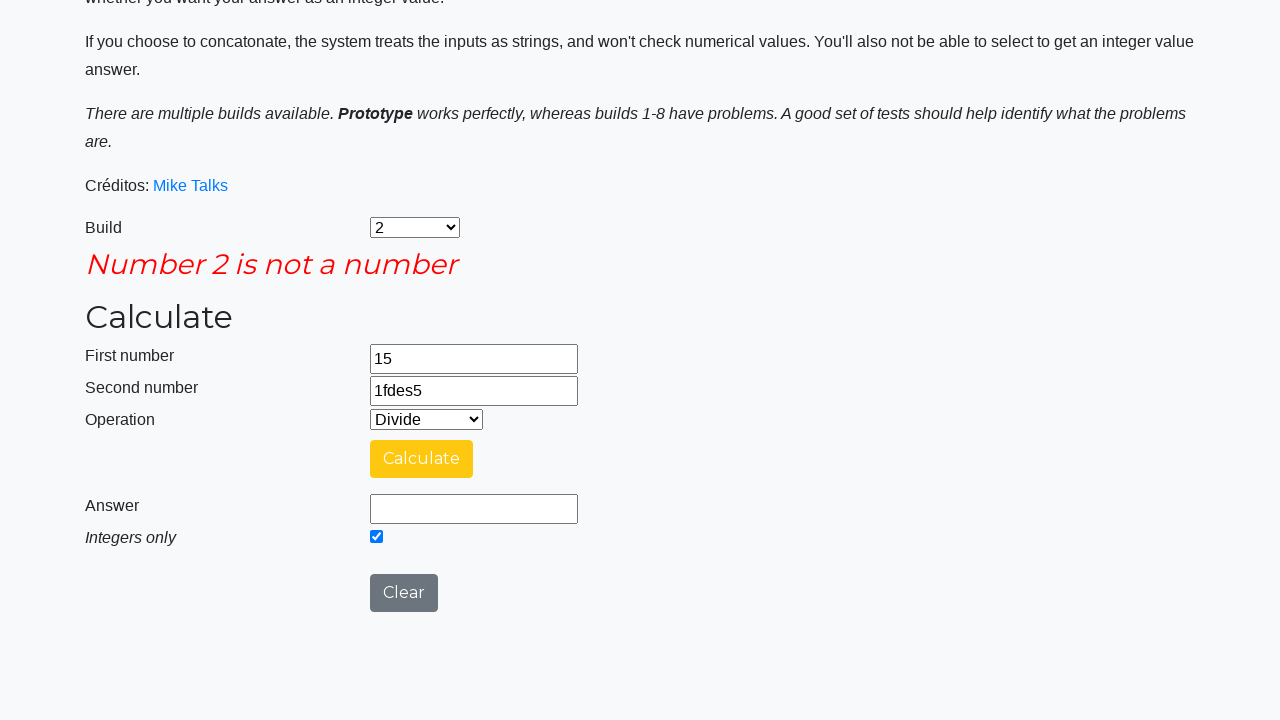